Navigates to BMI Calculator resources page and clicks on underweight information link, verifying it opens the correct Health Direct page in a new tab

Starting URL: https://vagdevimahendrada.github.io/BMICalculator/

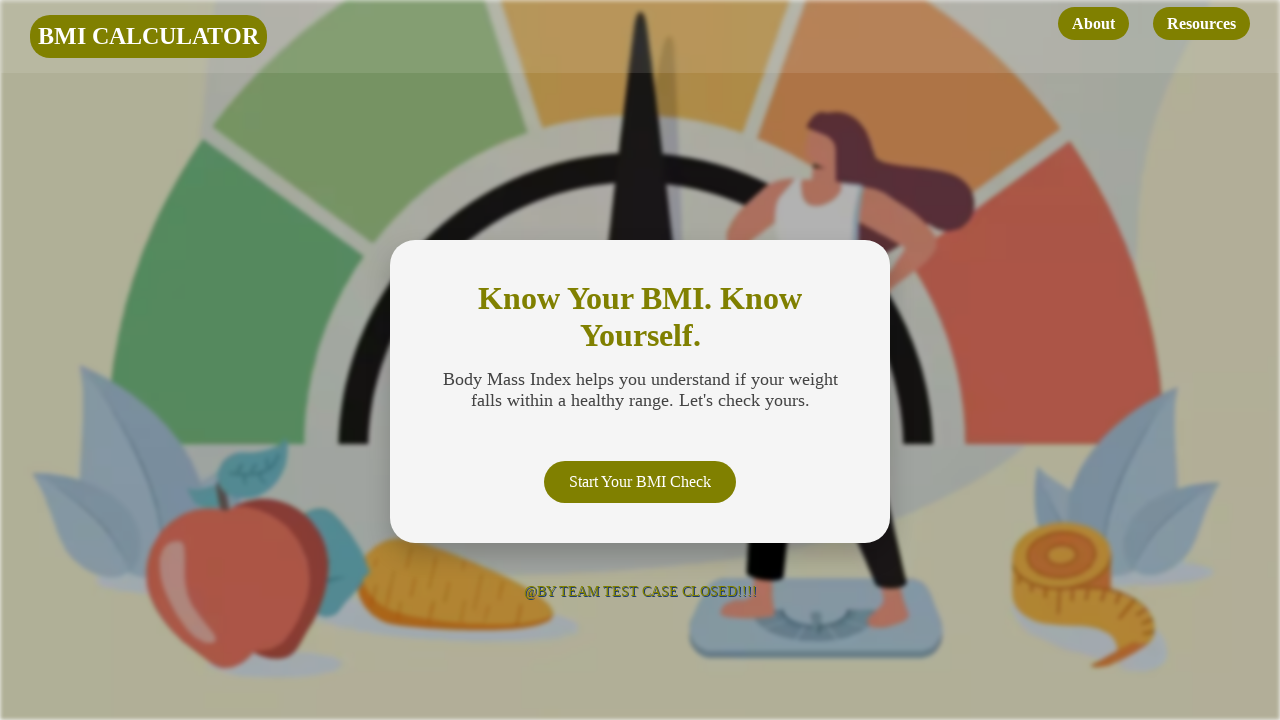

Clicked on Resources link at (1202, 24) on internal:role=link[name="Resources"i]
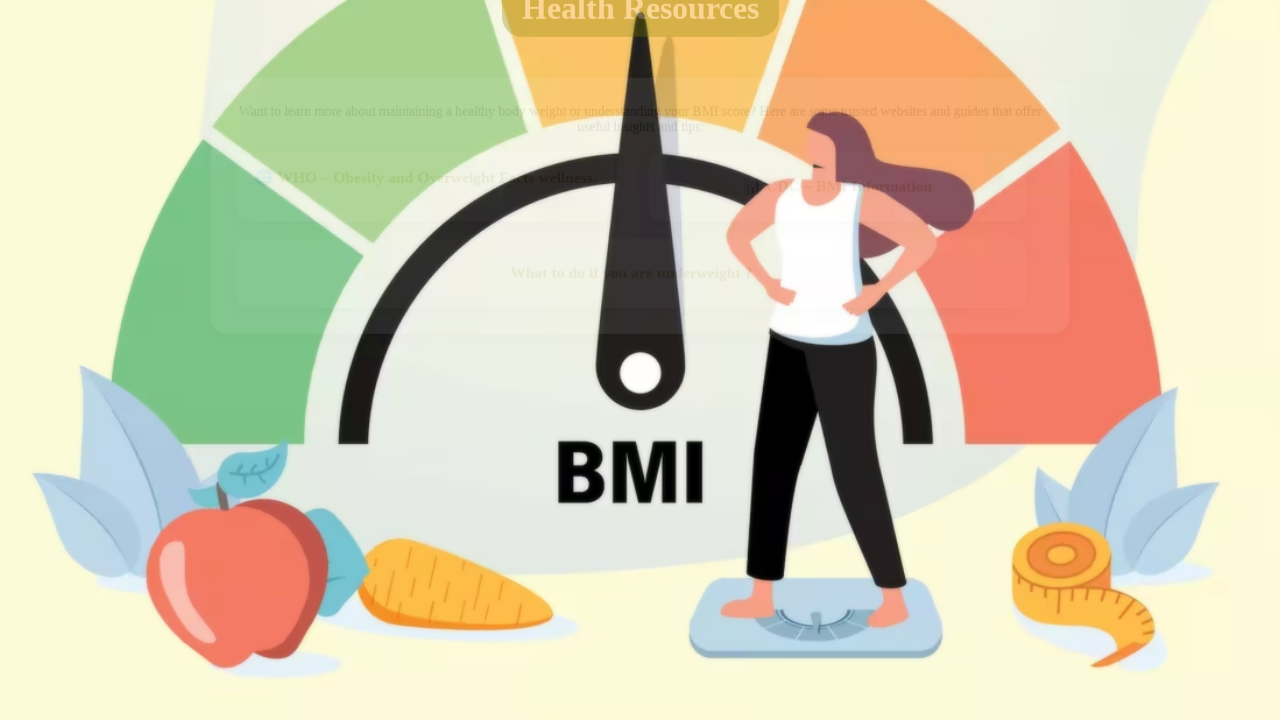

Clicked on 'What to do if underweight' link at (630, 320) on xpath=//a[contains(text(),'What to do')]
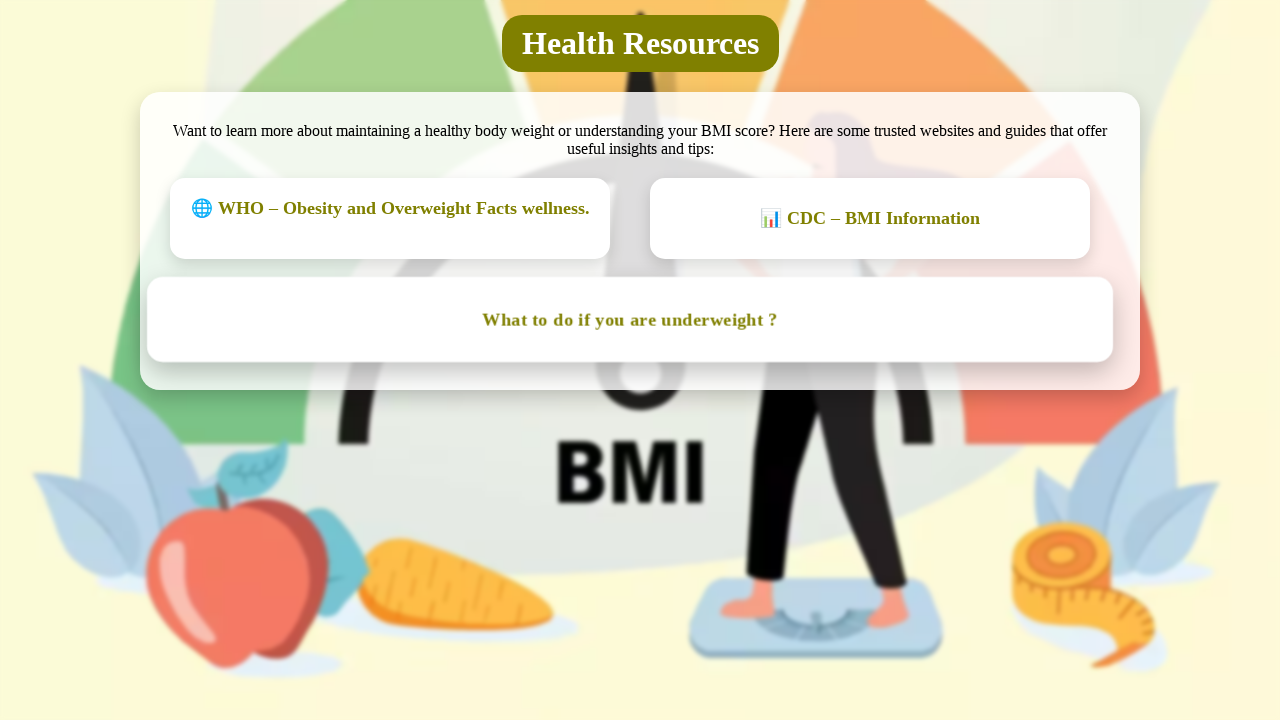

New page from underweight link obtained
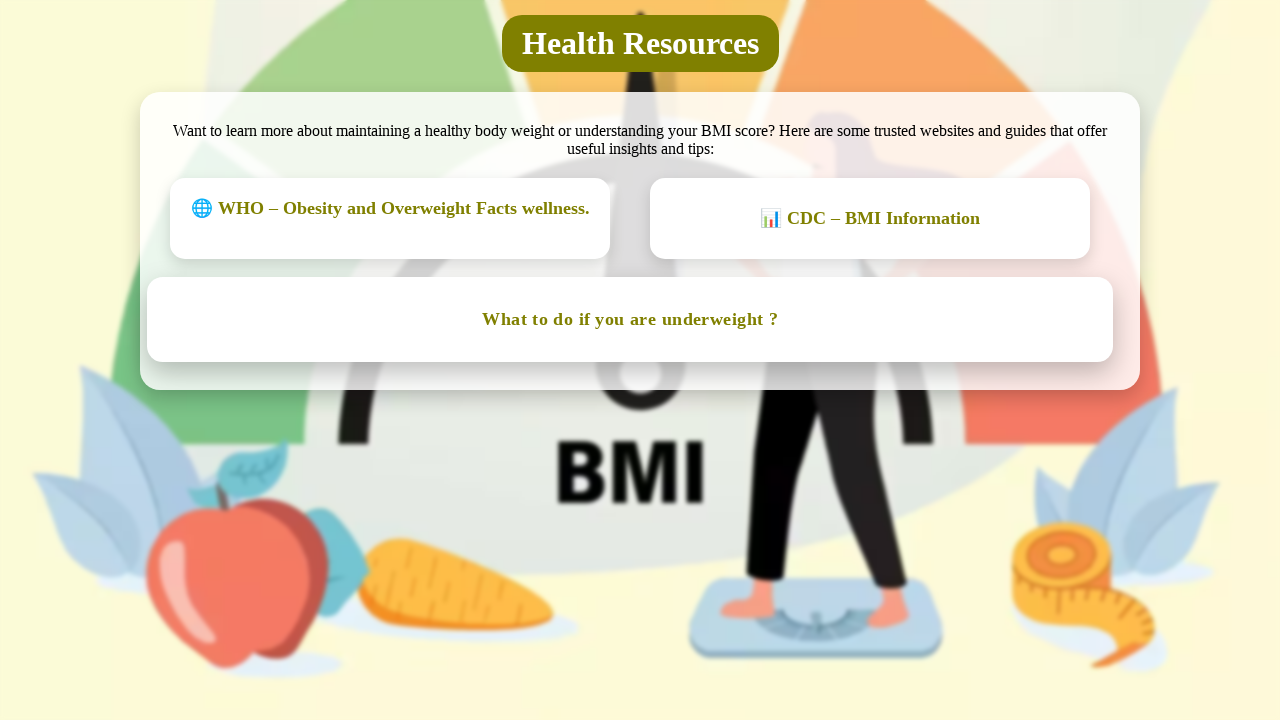

New Health Direct page loaded successfully
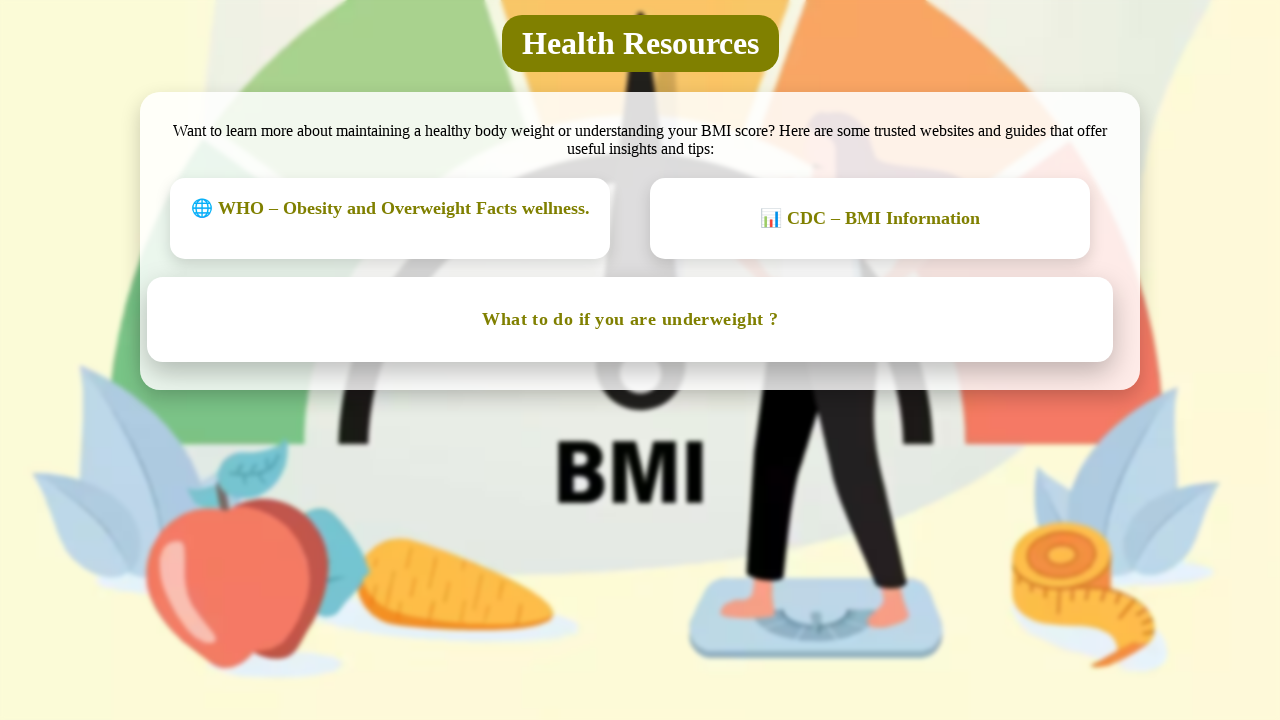

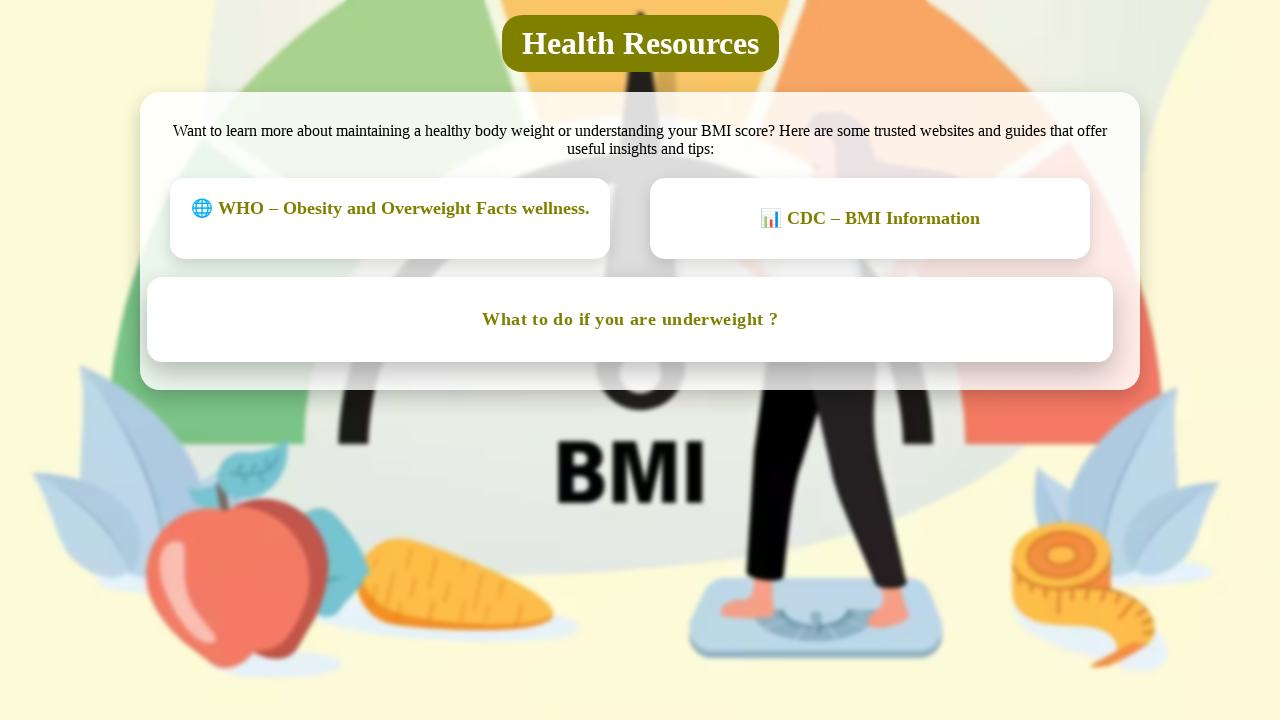